Tests horizontal slider functionality by navigating to the slider page and pressing arrow keys to adjust the slider value

Starting URL: https://the-internet.herokuapp.com/

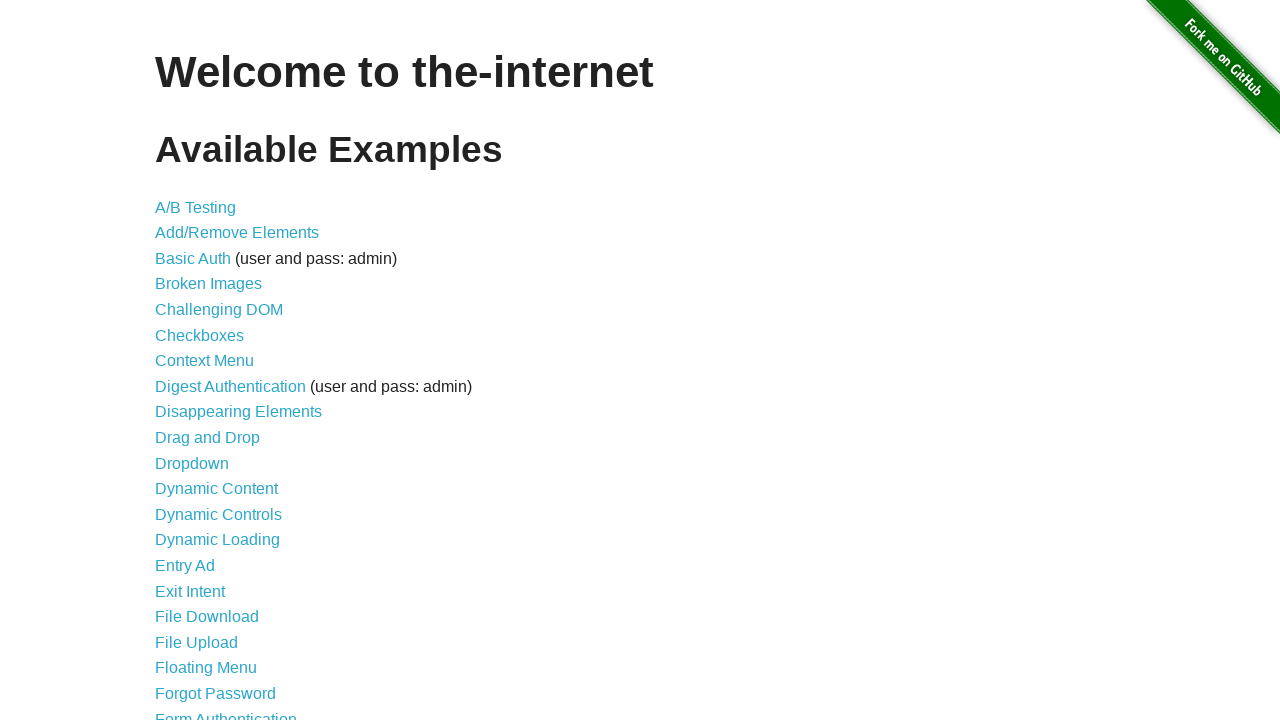

Navigated to The Internet homepage
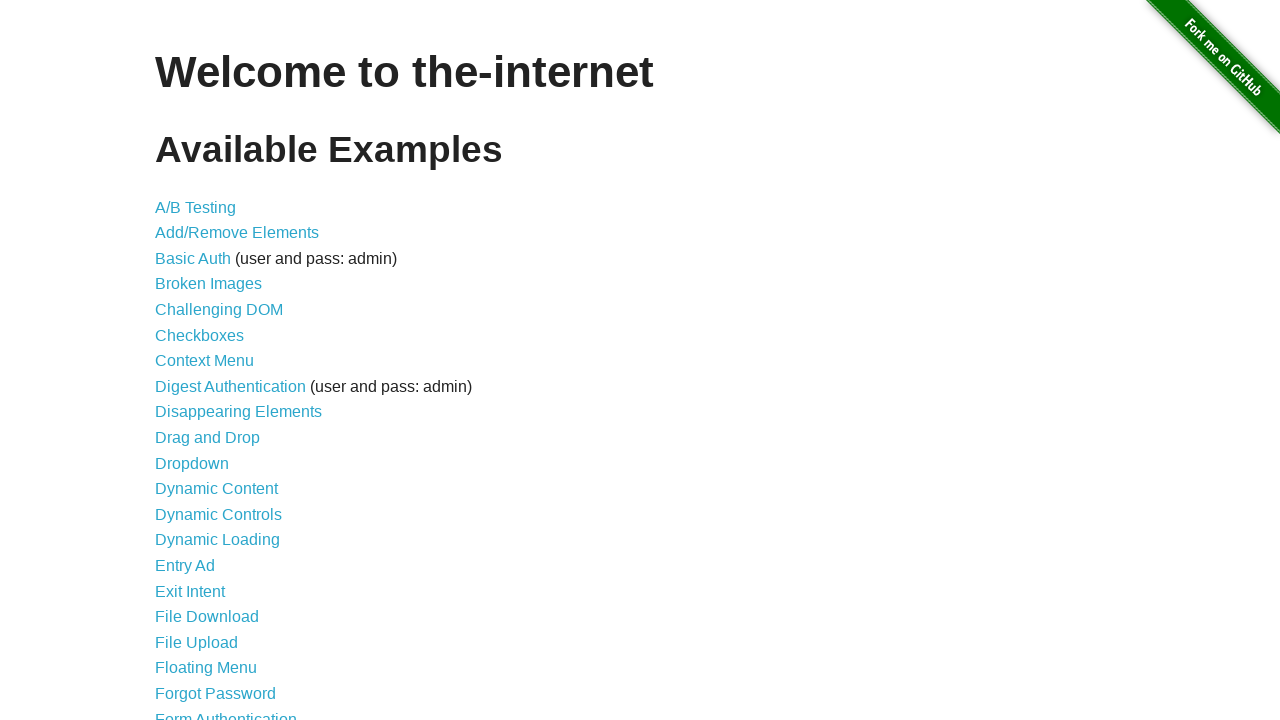

Clicked on Horizontal Slider link at (214, 361) on text=Horizontal Slider
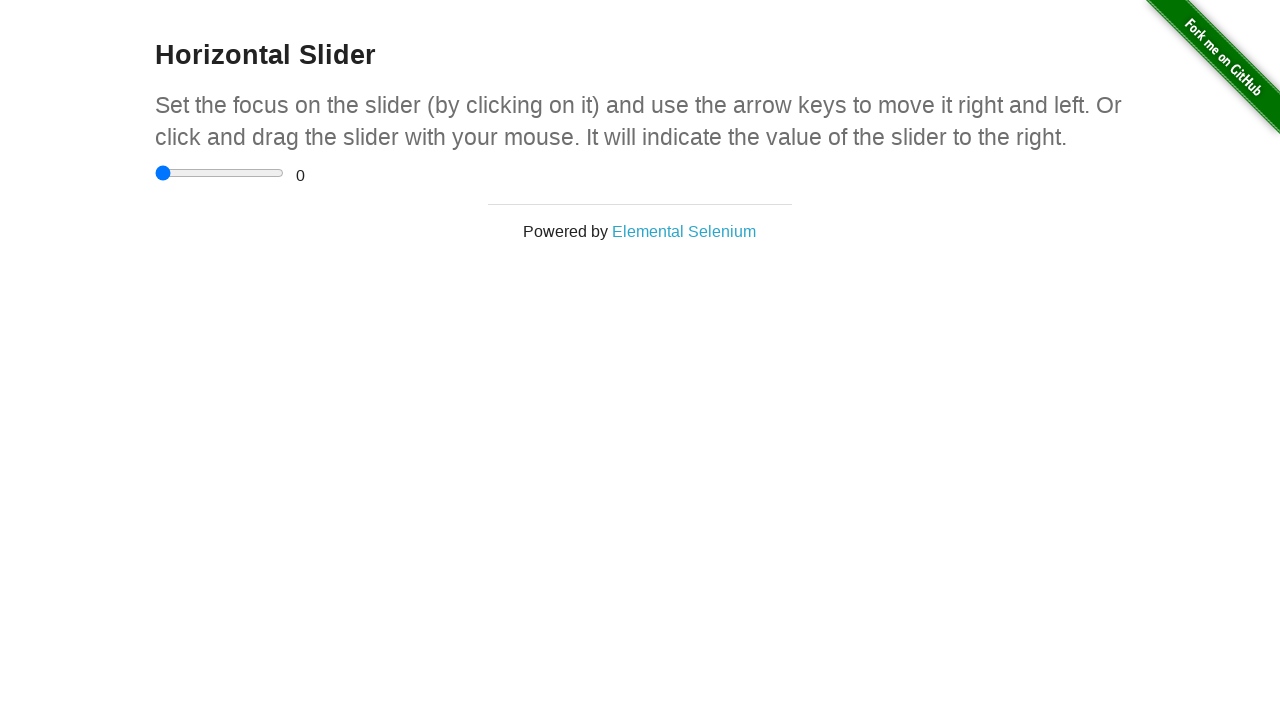

Pressed ArrowRight on slider (1st time) on input[type='range']
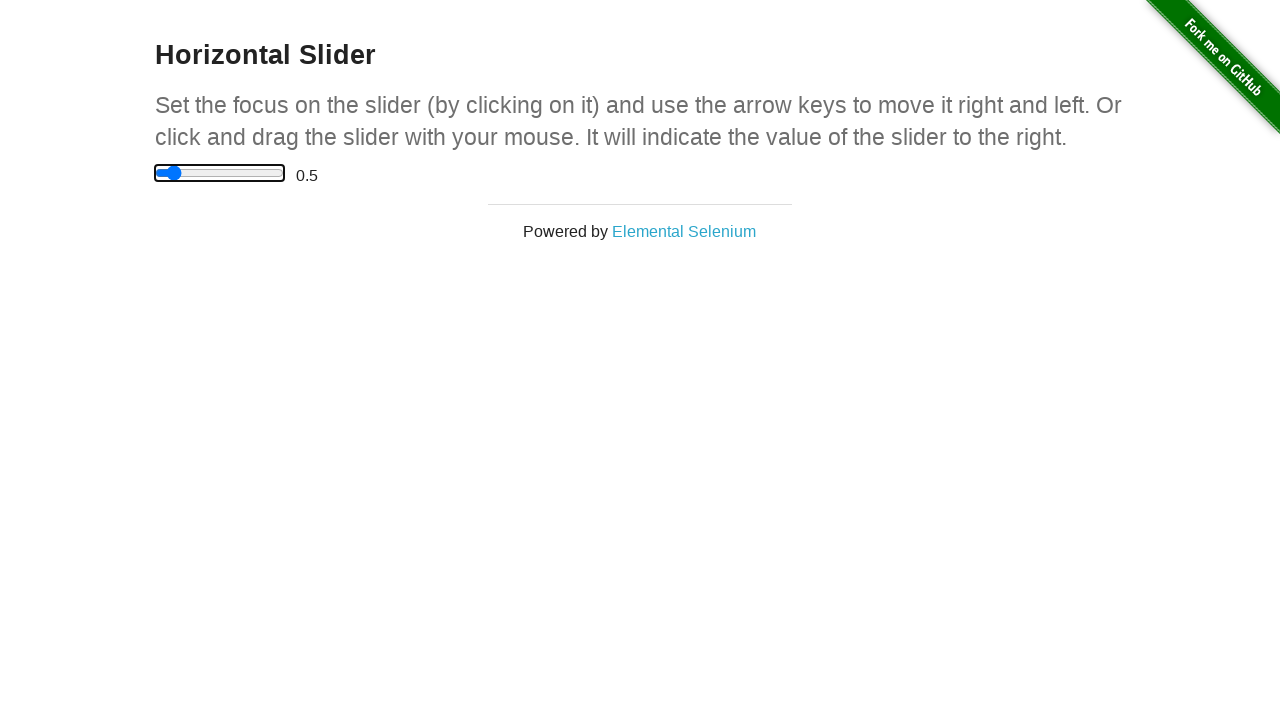

Pressed ArrowRight on slider (2nd time) on input[type='range']
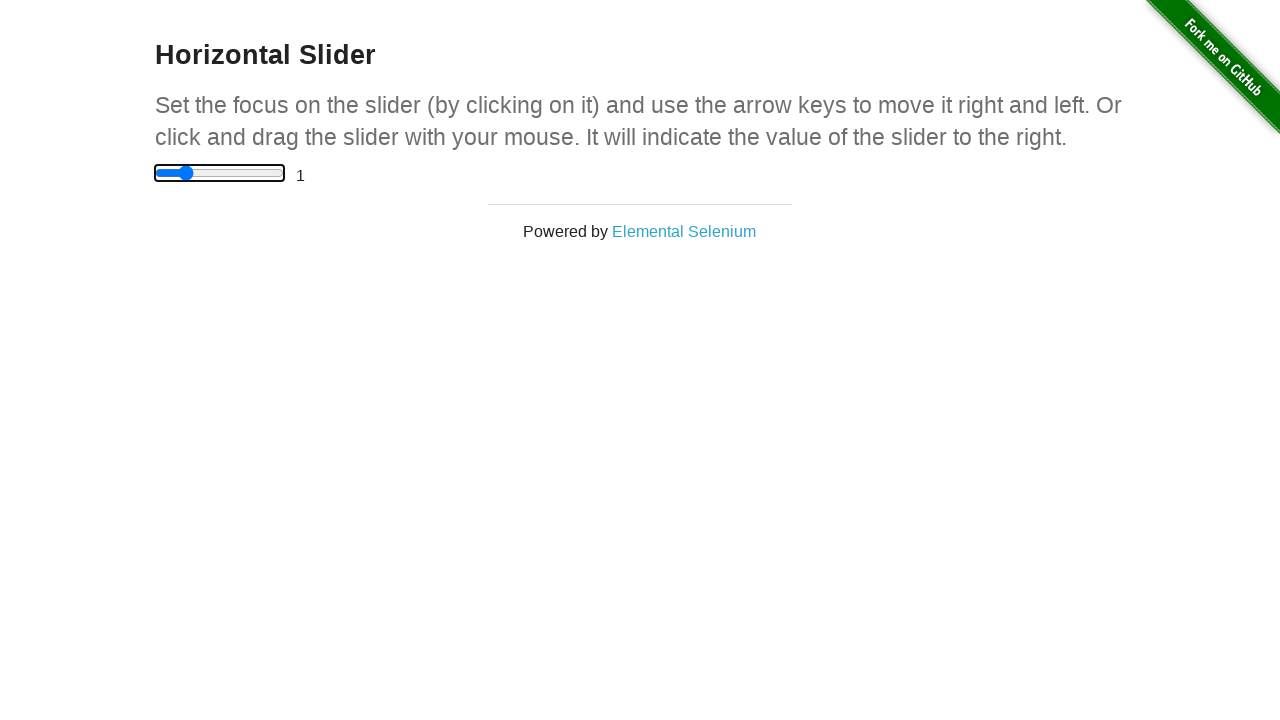

Pressed ArrowRight on slider (3rd time) on input[type='range']
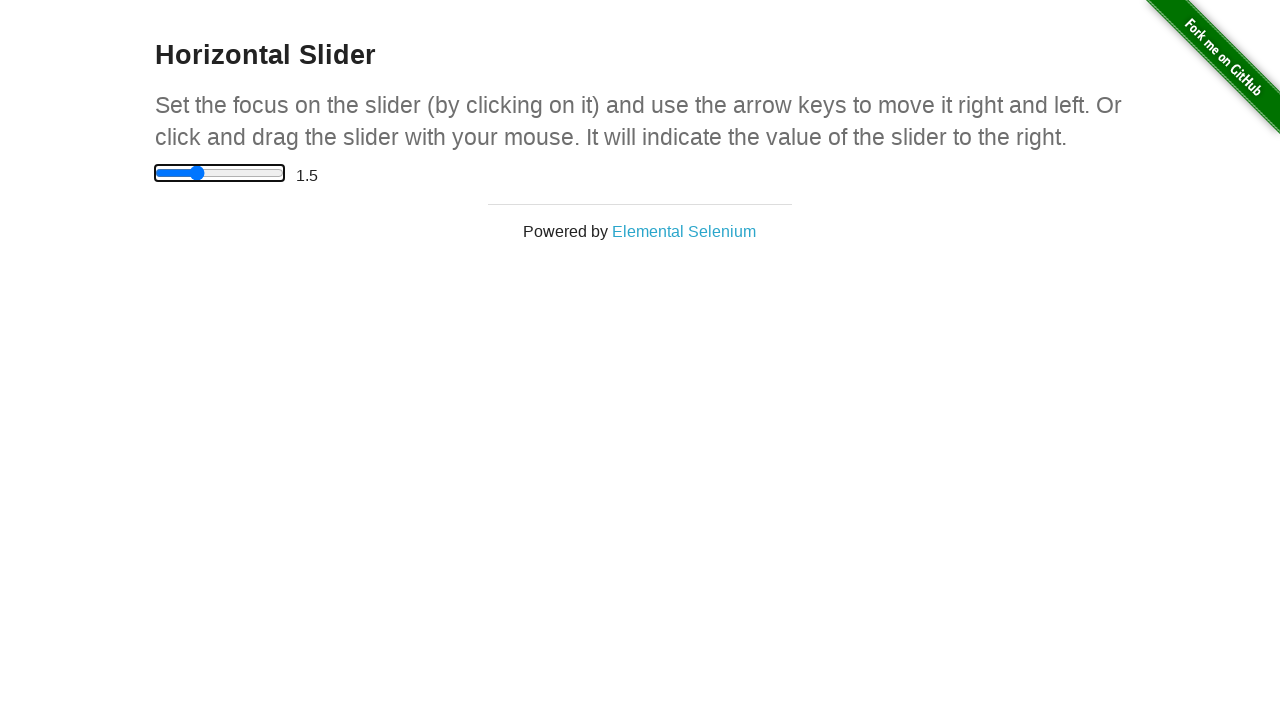

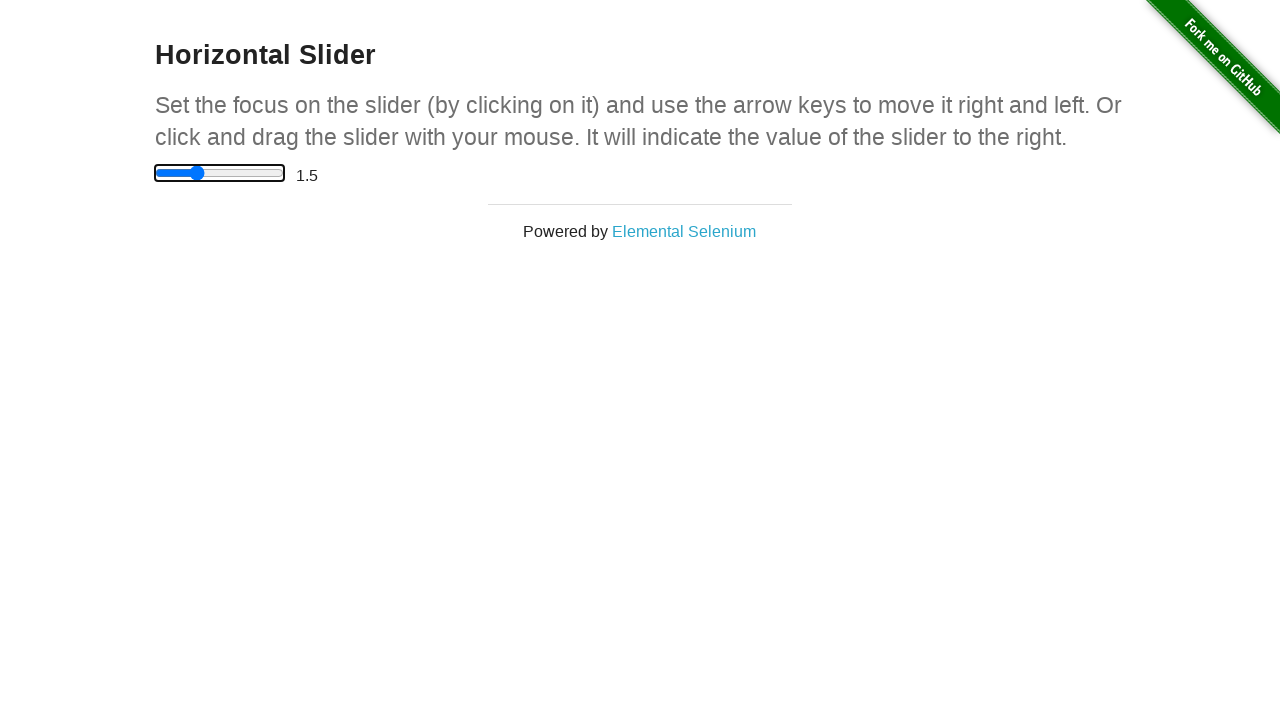